Tests drag and drop functionality by clicking and holding on column A, dragging it to column B, and releasing.

Starting URL: http://the-internet.herokuapp.com/drag_and_drop

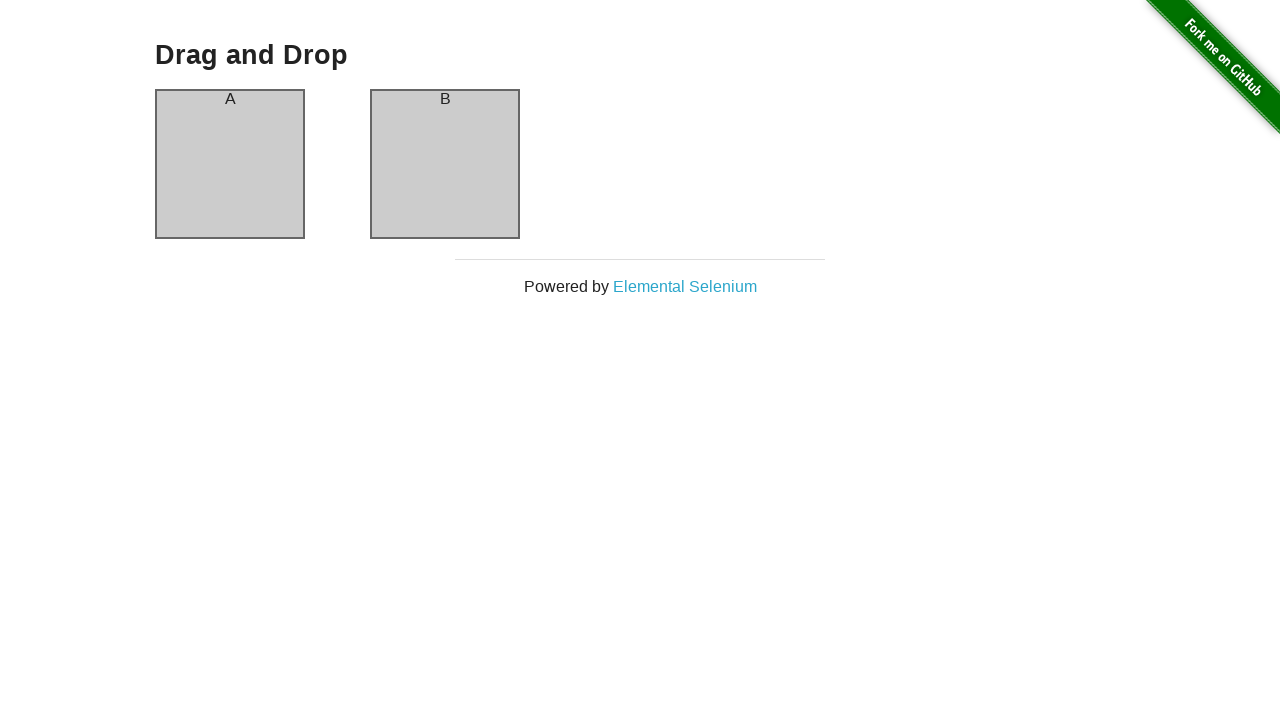

Located column A element
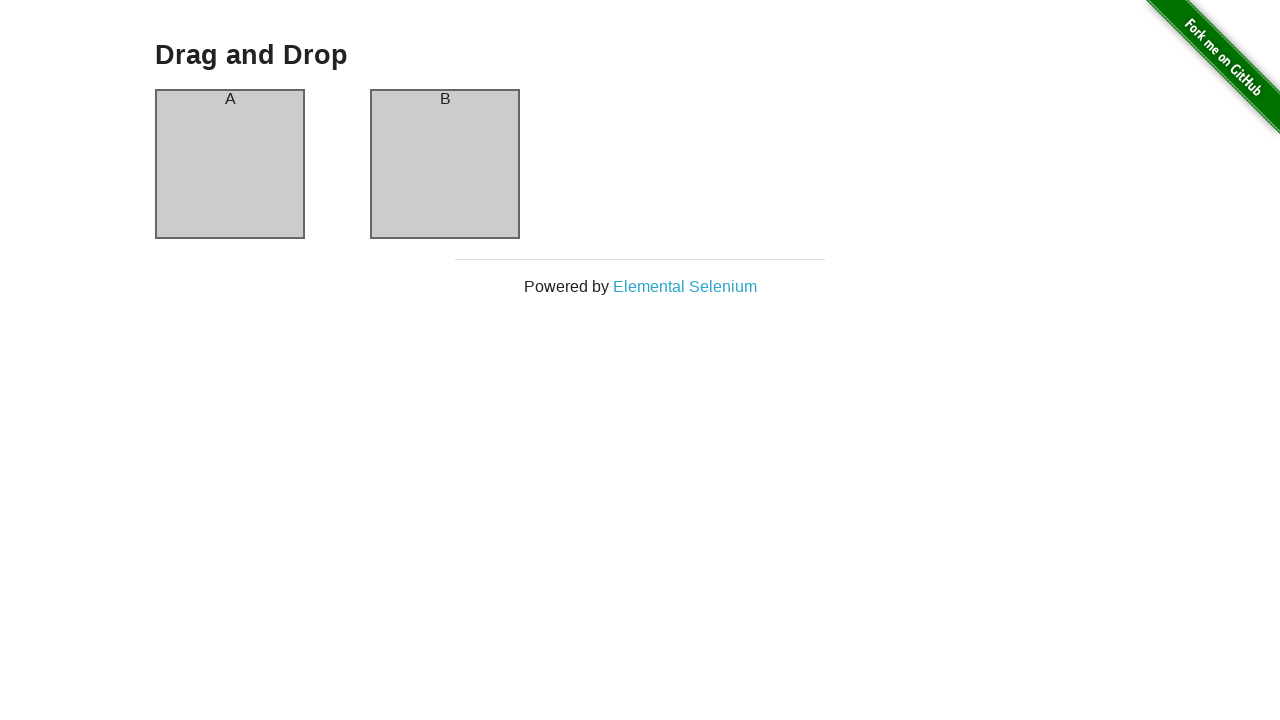

Located column B element
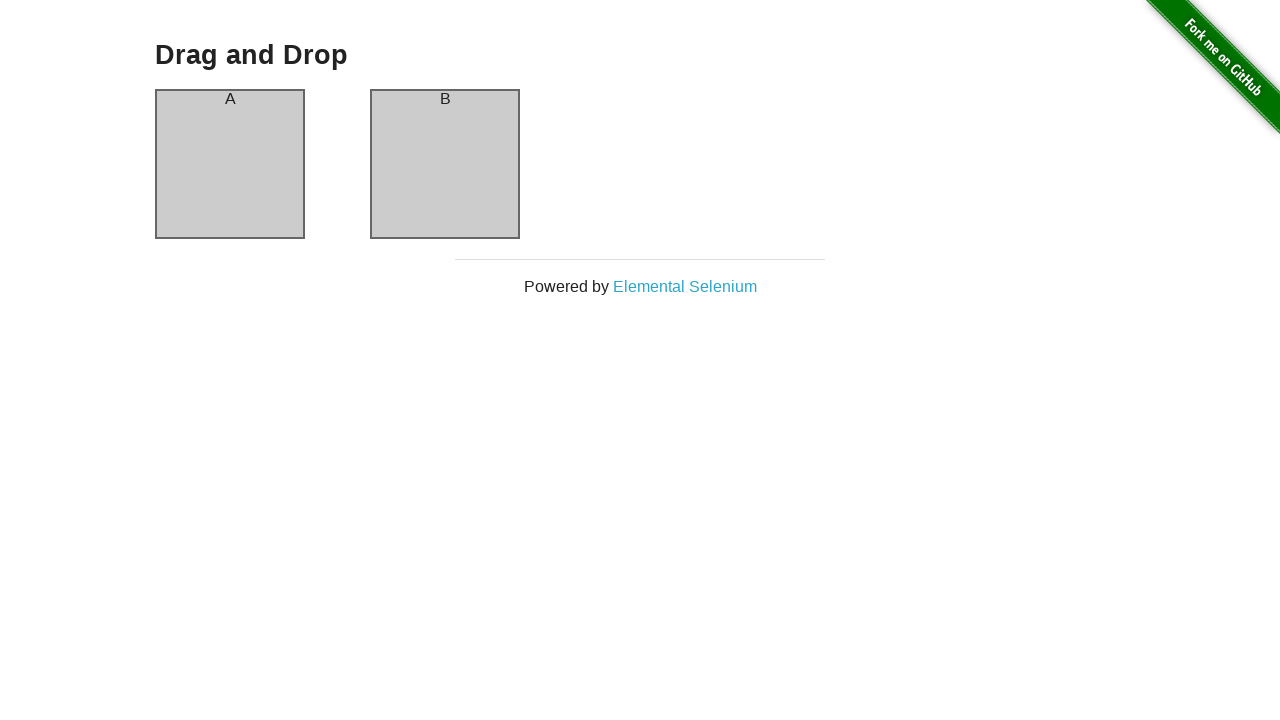

Dragged column A to column B at (445, 164)
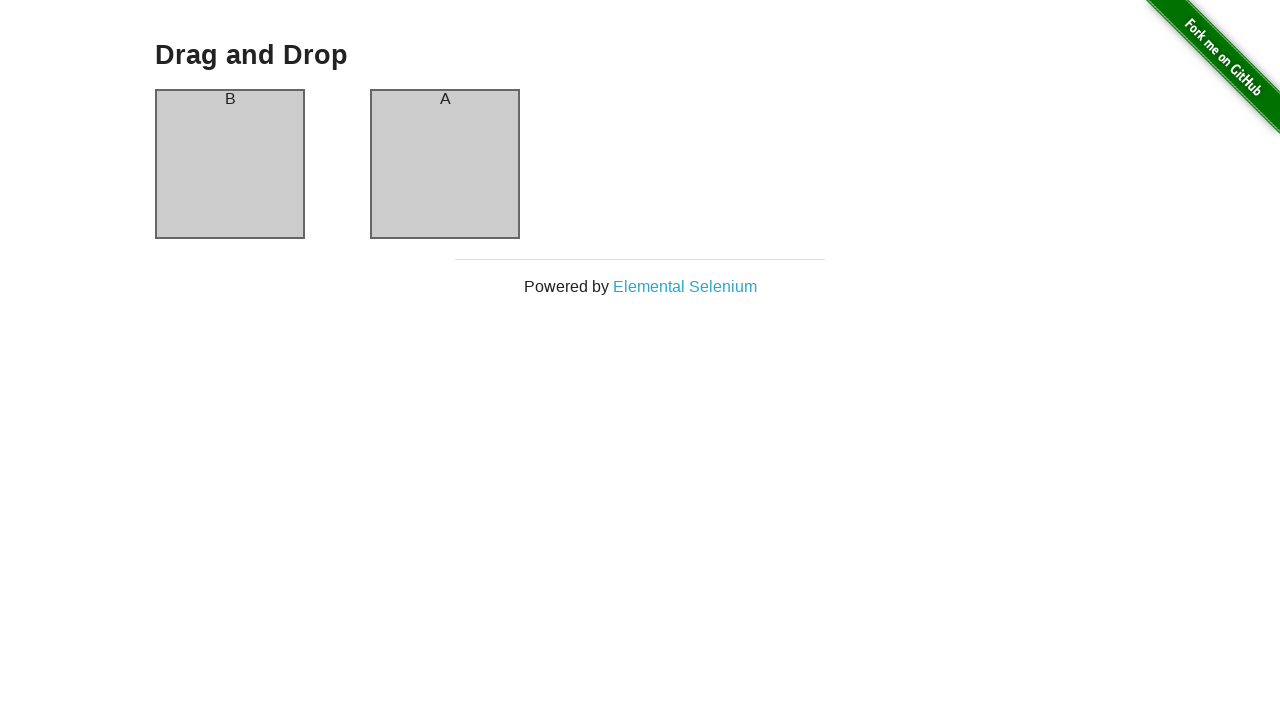

Waited 1 second to observe drag and drop result
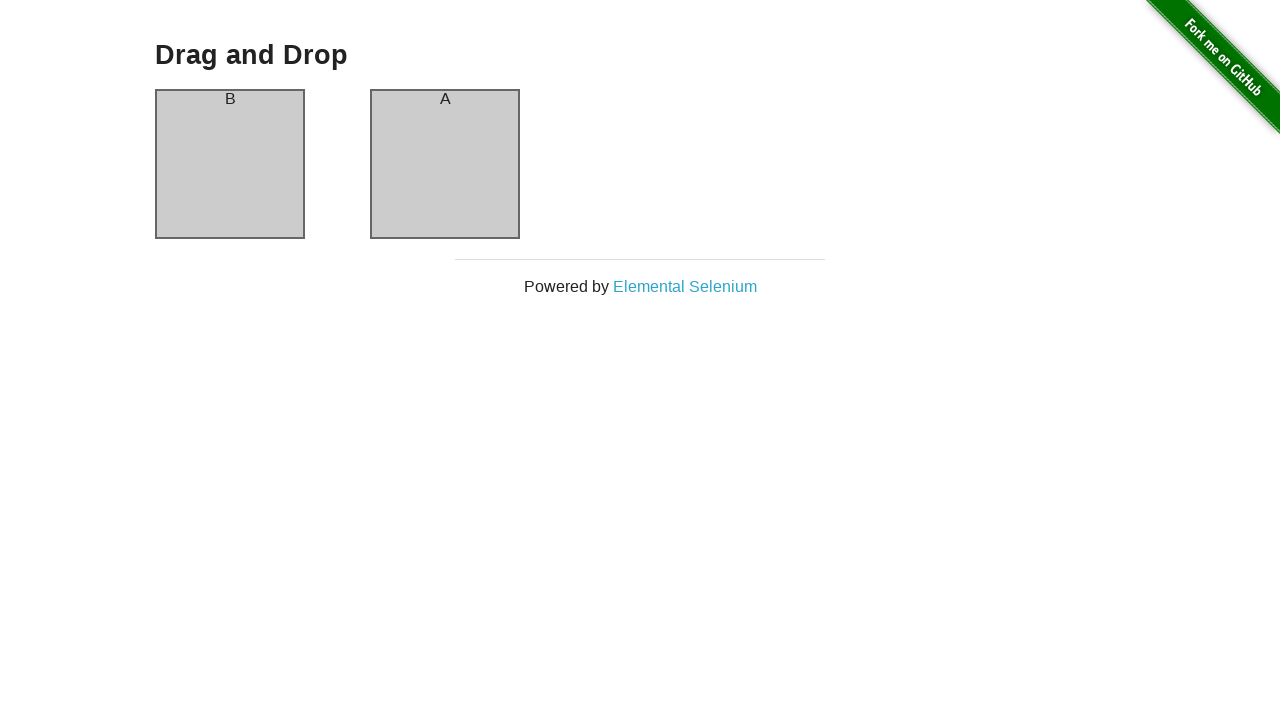

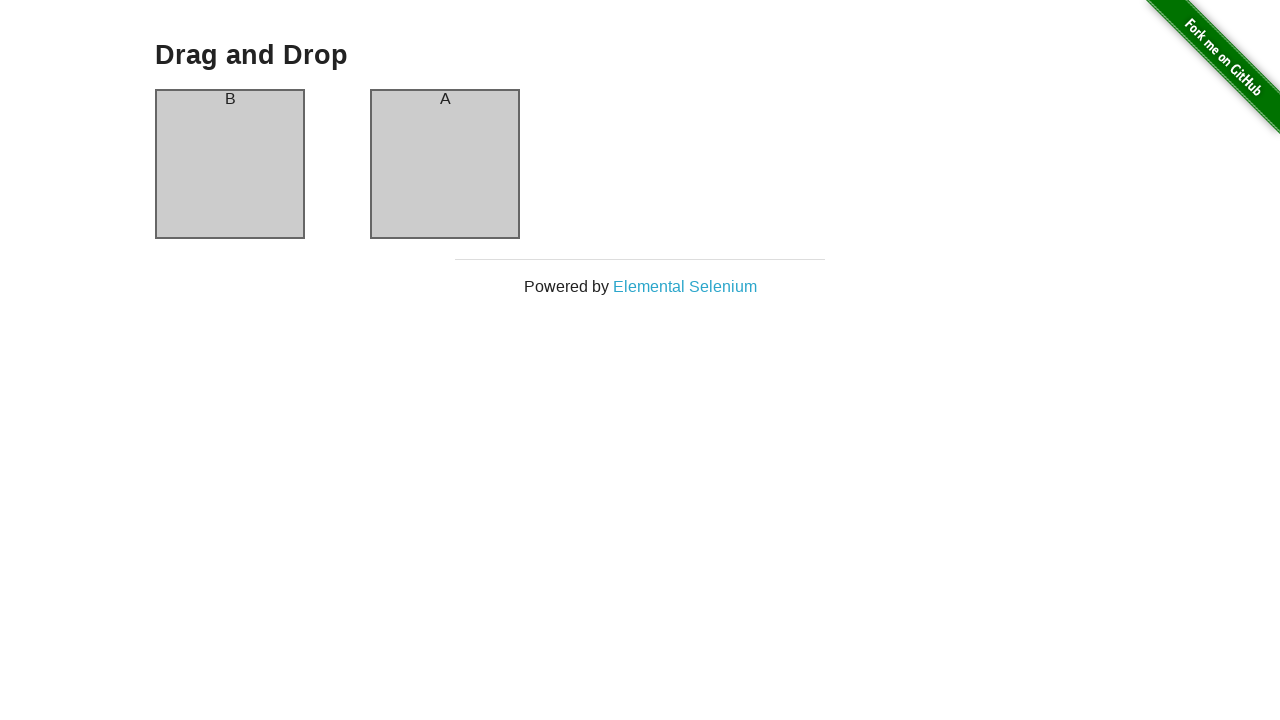